Tests the vocabulary search functionality on the Brazilian Academy of Letters (ABL) website by entering a word in the search box and verifying if it exists in the vocabulary database

Starting URL: https://www.academia.org.br/print/nossa-lingua/busca-no-vocabulario

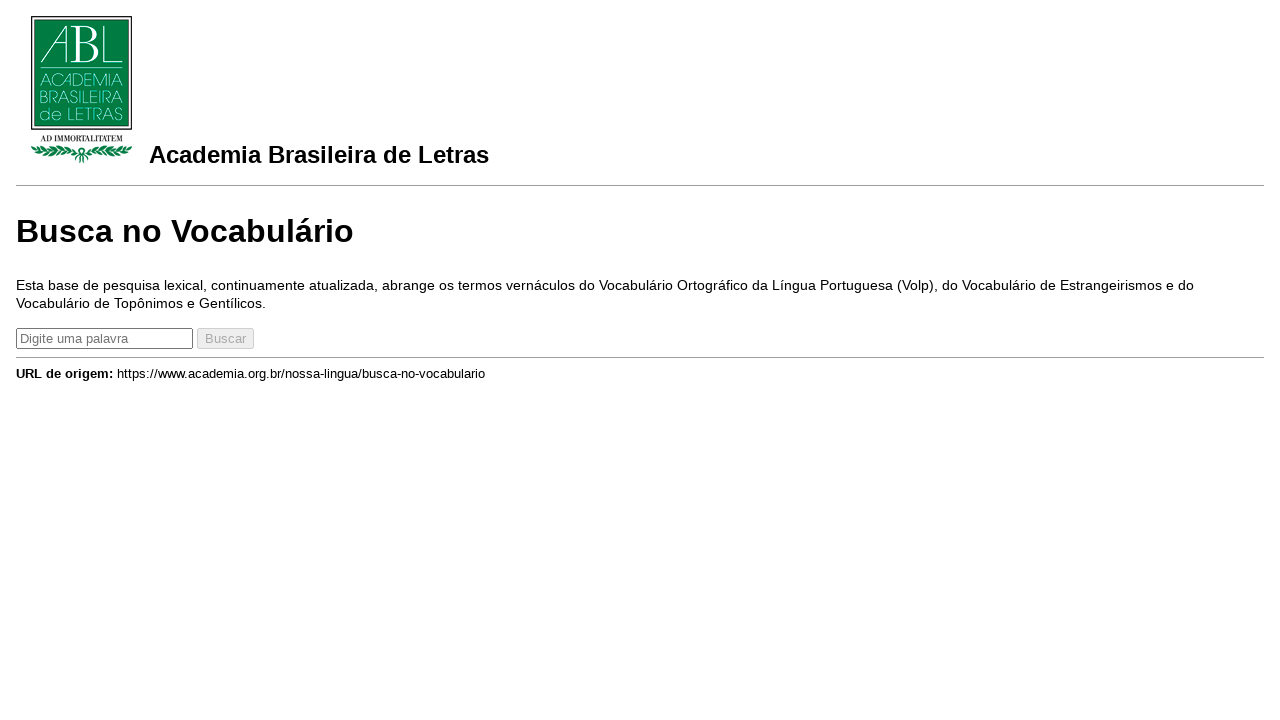

Filled search field with 'constituinte' to ensure page is loaded on input
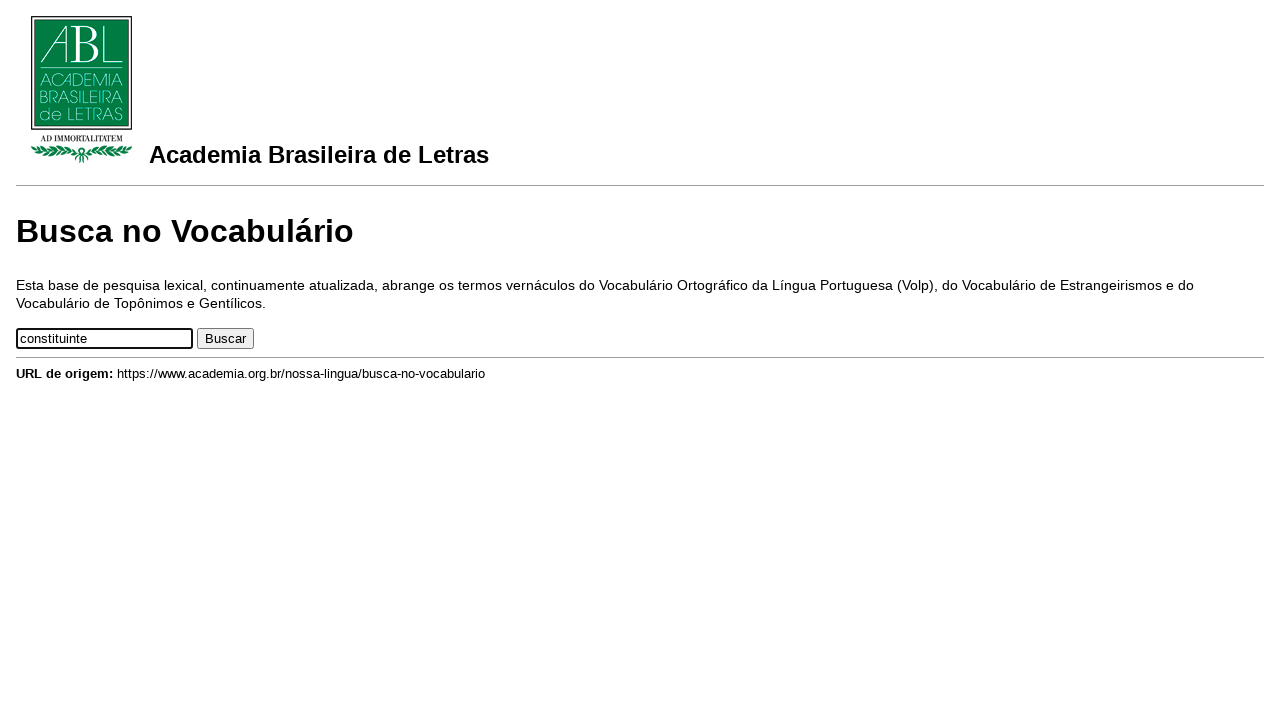

Clicked search button to search for 'constituinte' at (226, 339) on button.btn.btn-primary
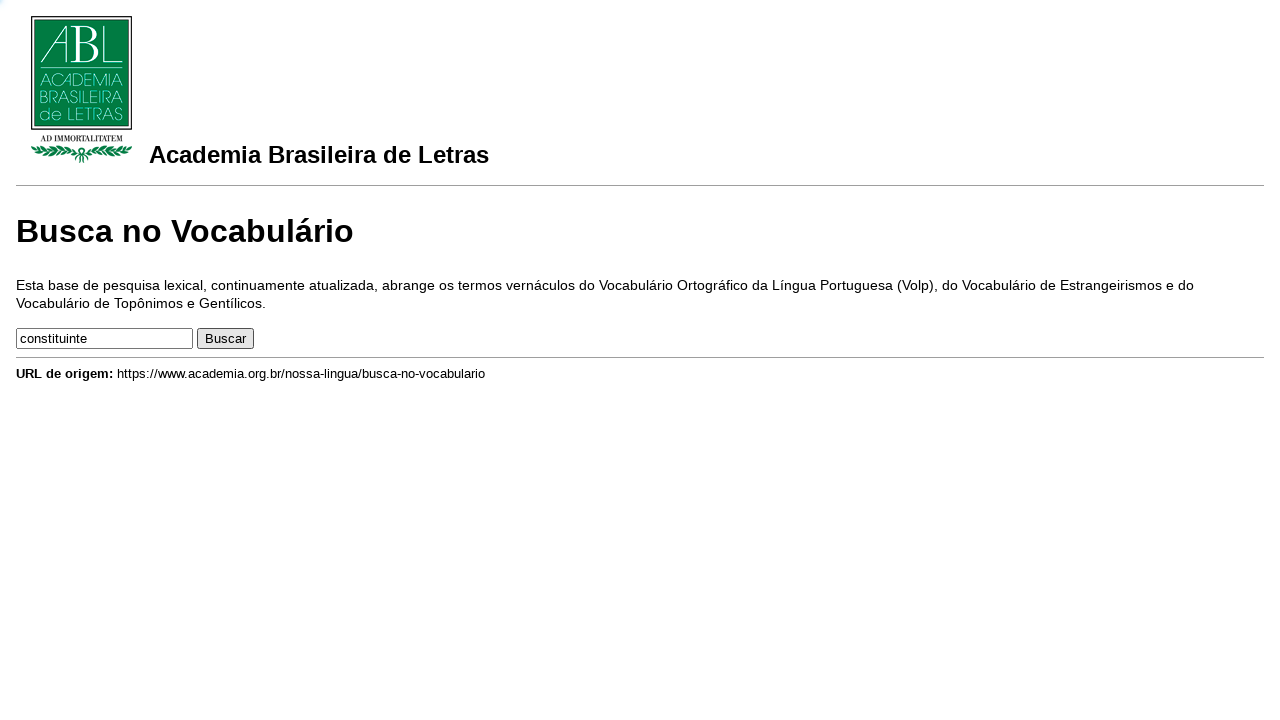

Search result for 'constituinte' appeared on page
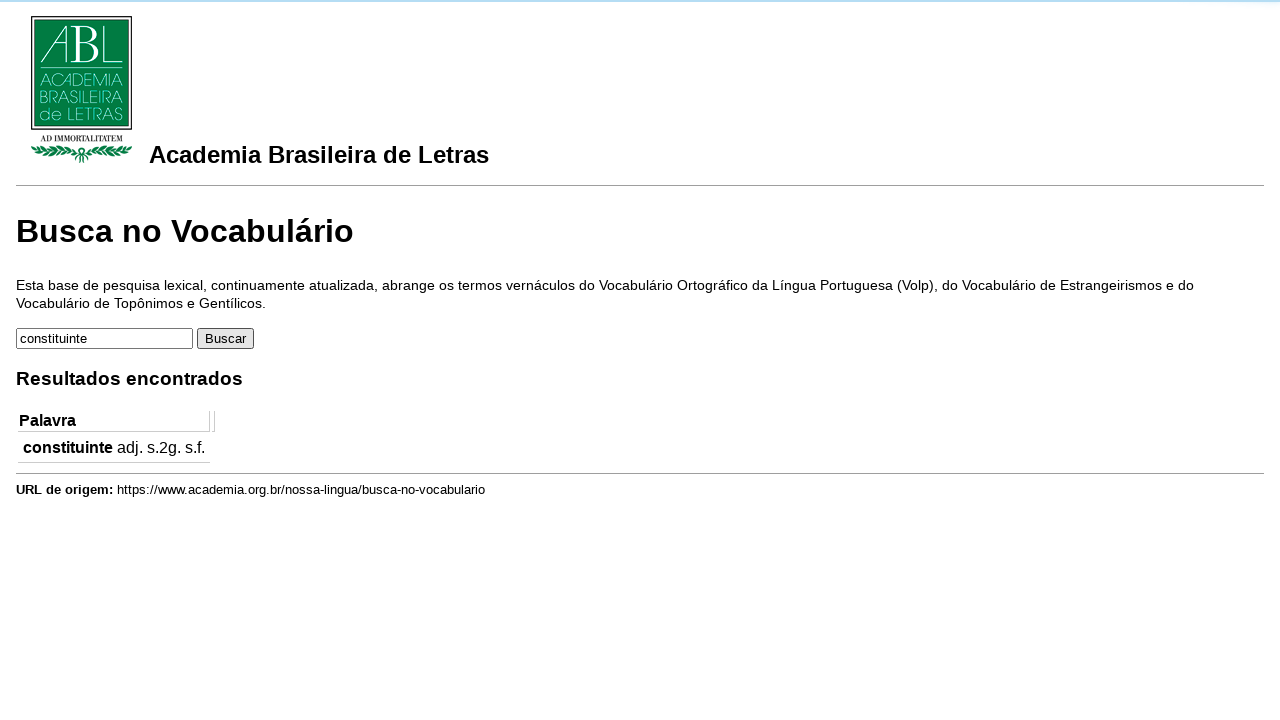

Filled search field with 'linguagem' for vocabulary search test on input
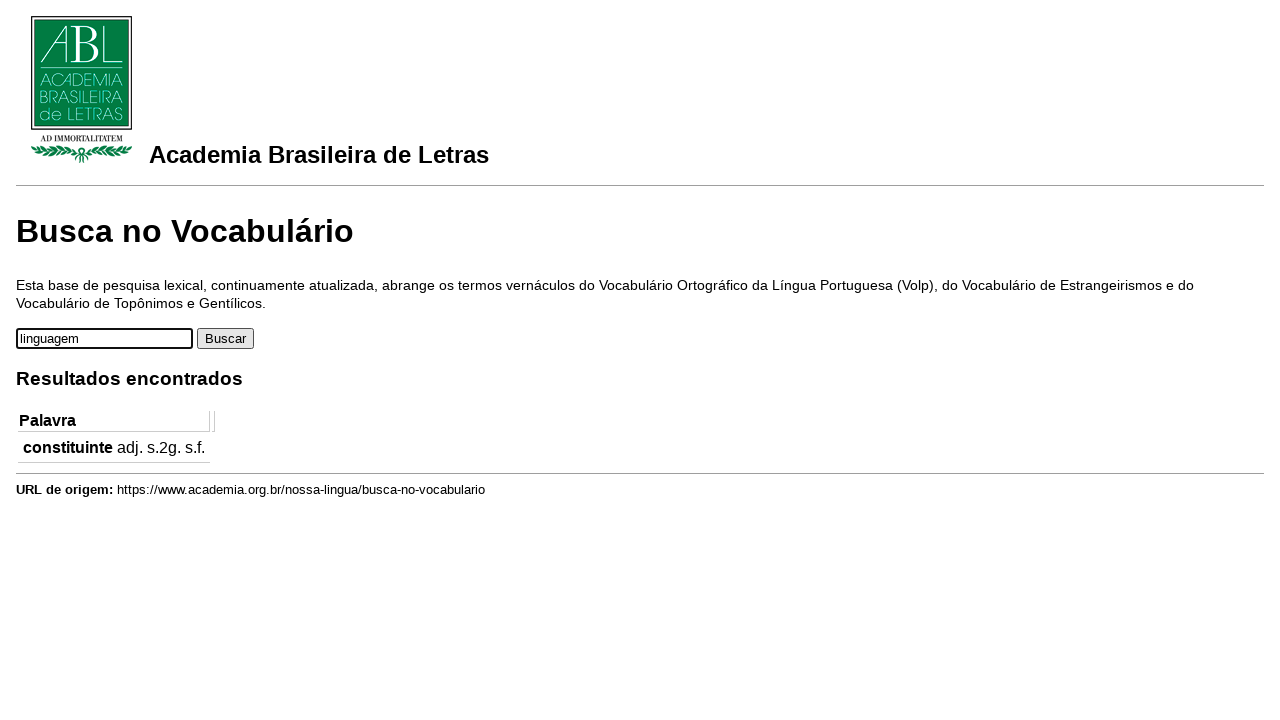

Clicked search button to search for 'linguagem' at (226, 339) on button.btn.btn-primary
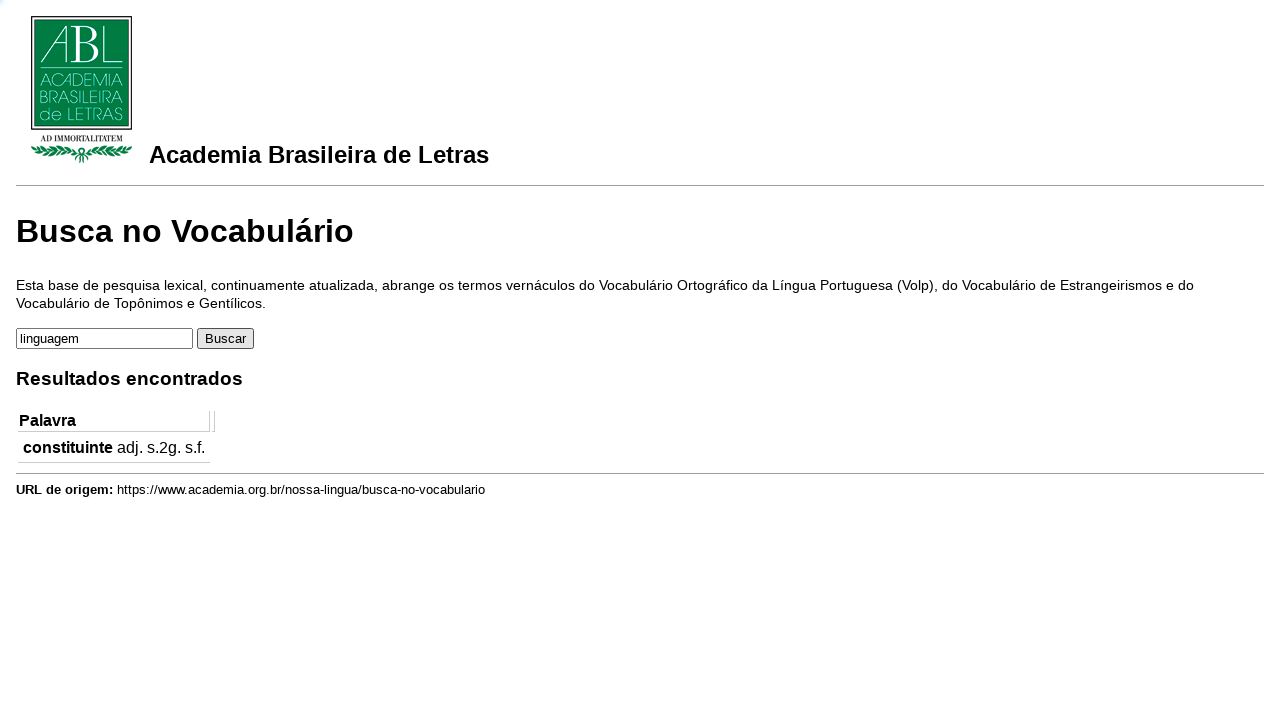

Previous search result 'constituinte' disappeared, page updated
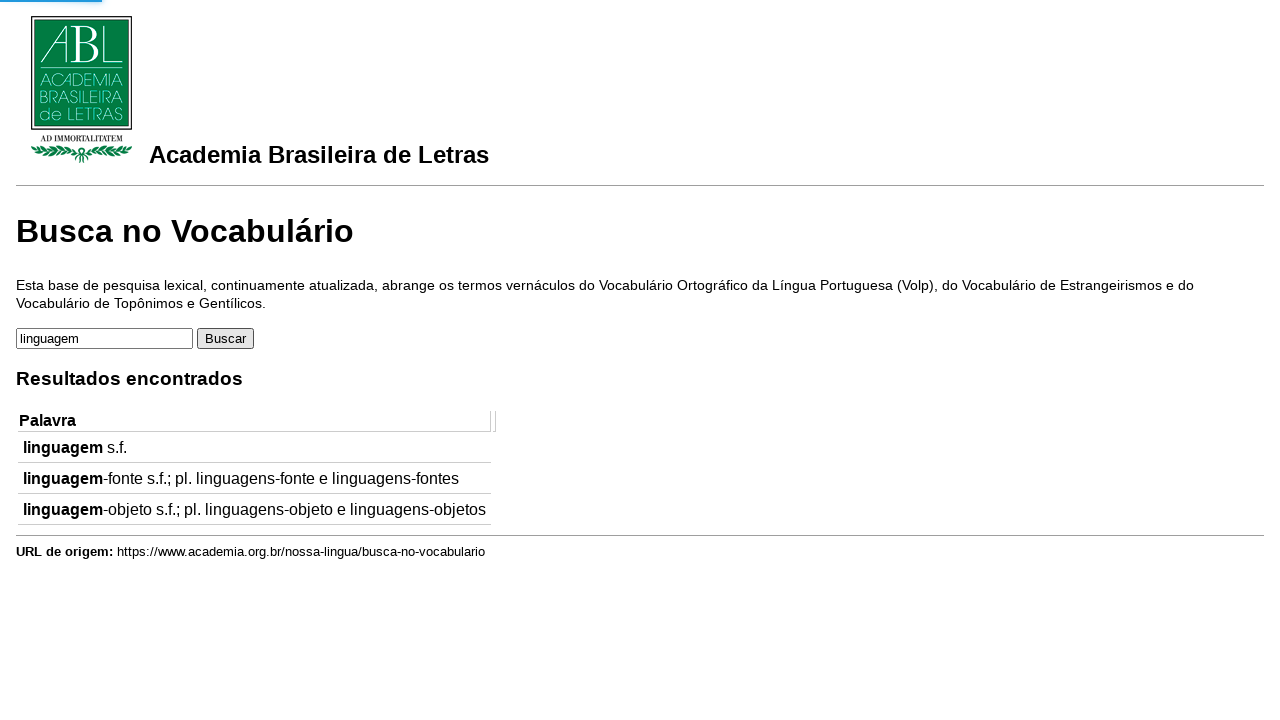

Waited for vocabulary search results to load completely
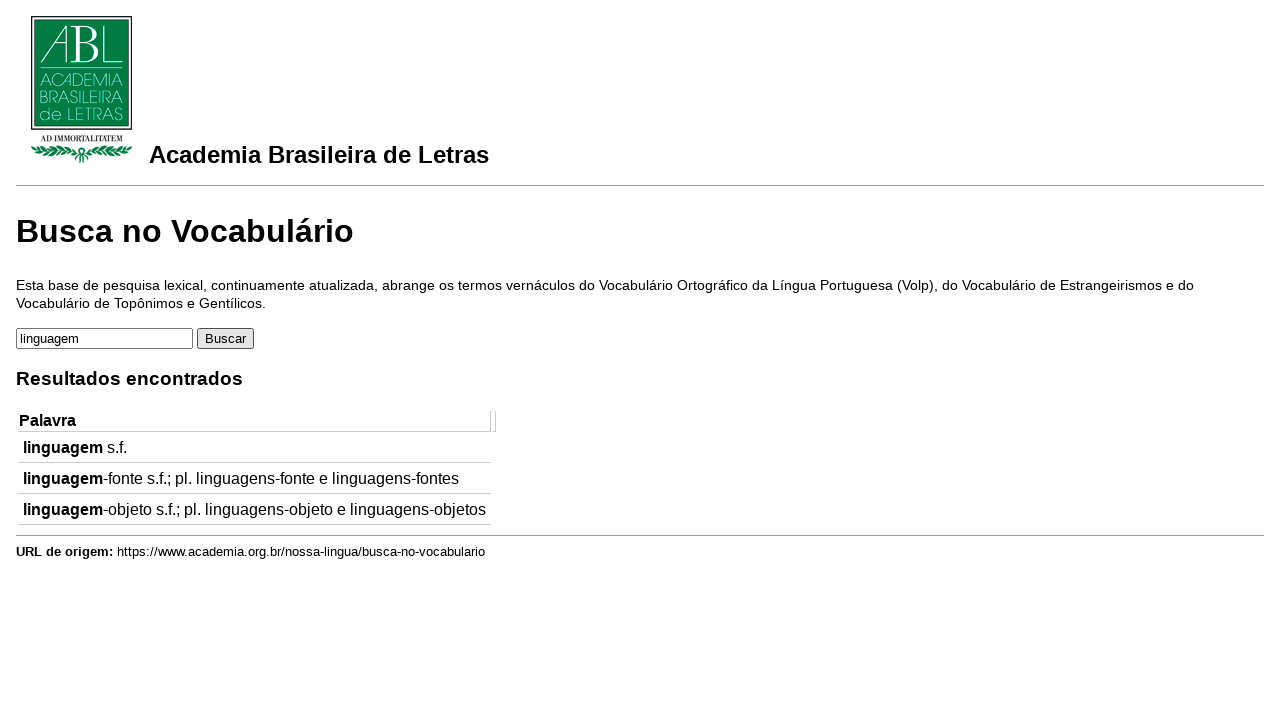

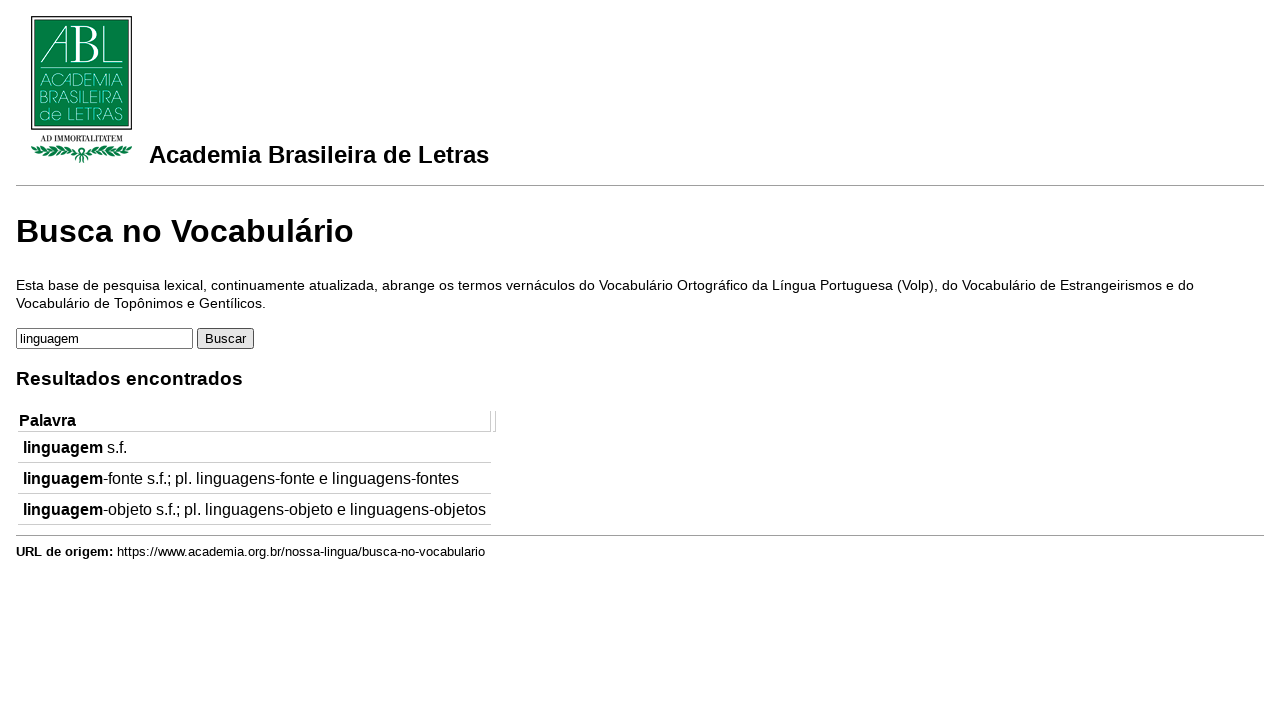